Tests DataTables sorting functionality by clicking the Name column header to sort ascending, then clicking again to sort descending, and verifying the sort order.

Starting URL: https://datatables.net/examples/basic_init/zero_configuration.html

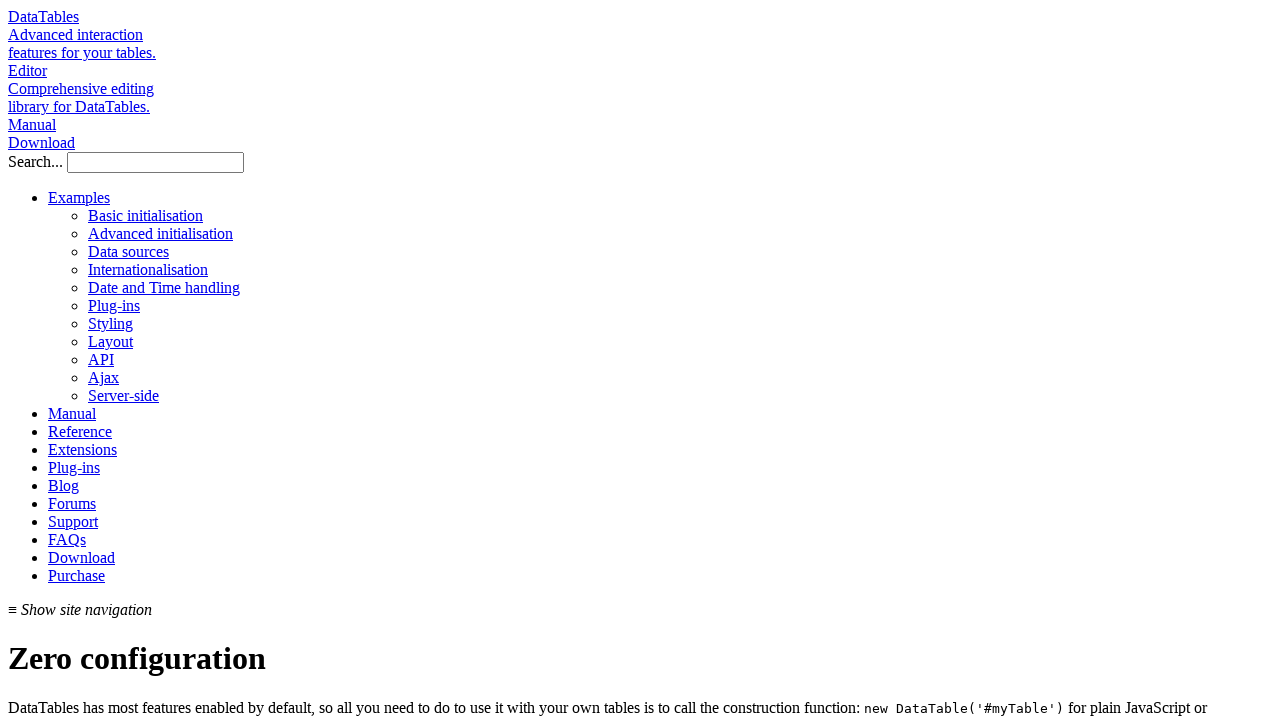

DataTable loaded and visible on page
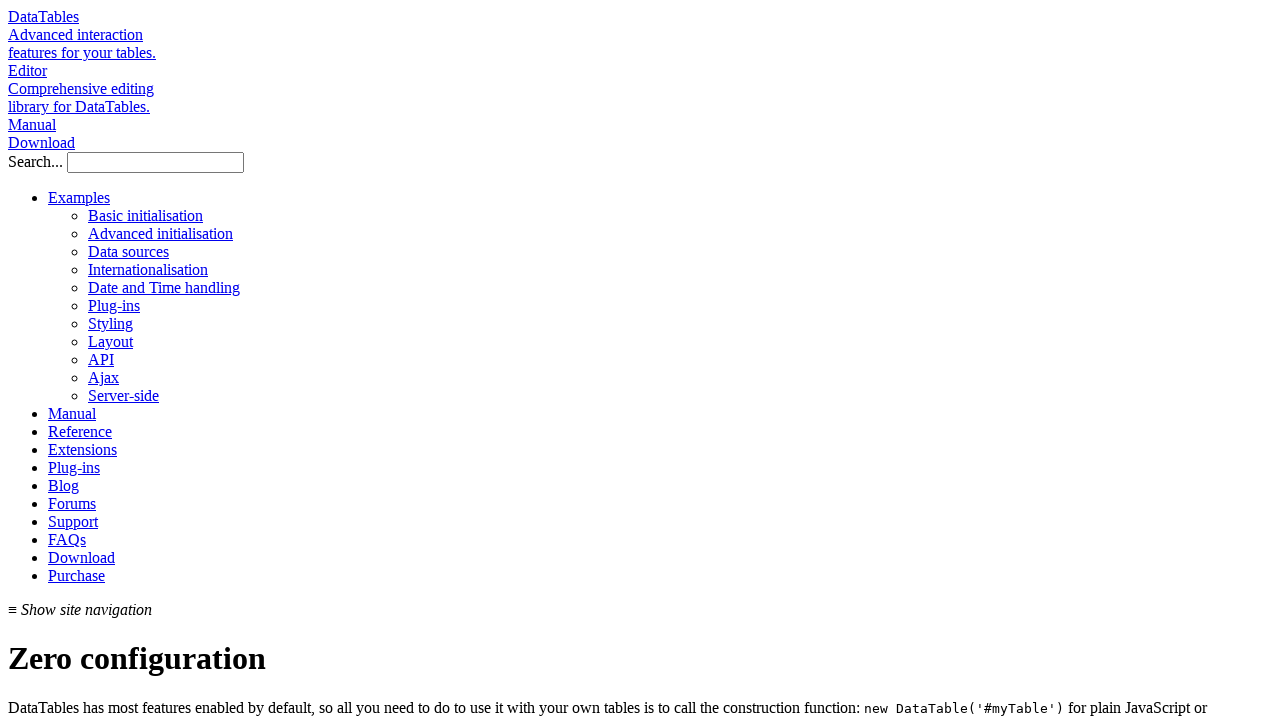

Clicked Name column header to sort ascending at (72, 361) on #example thead th:nth-child(1)
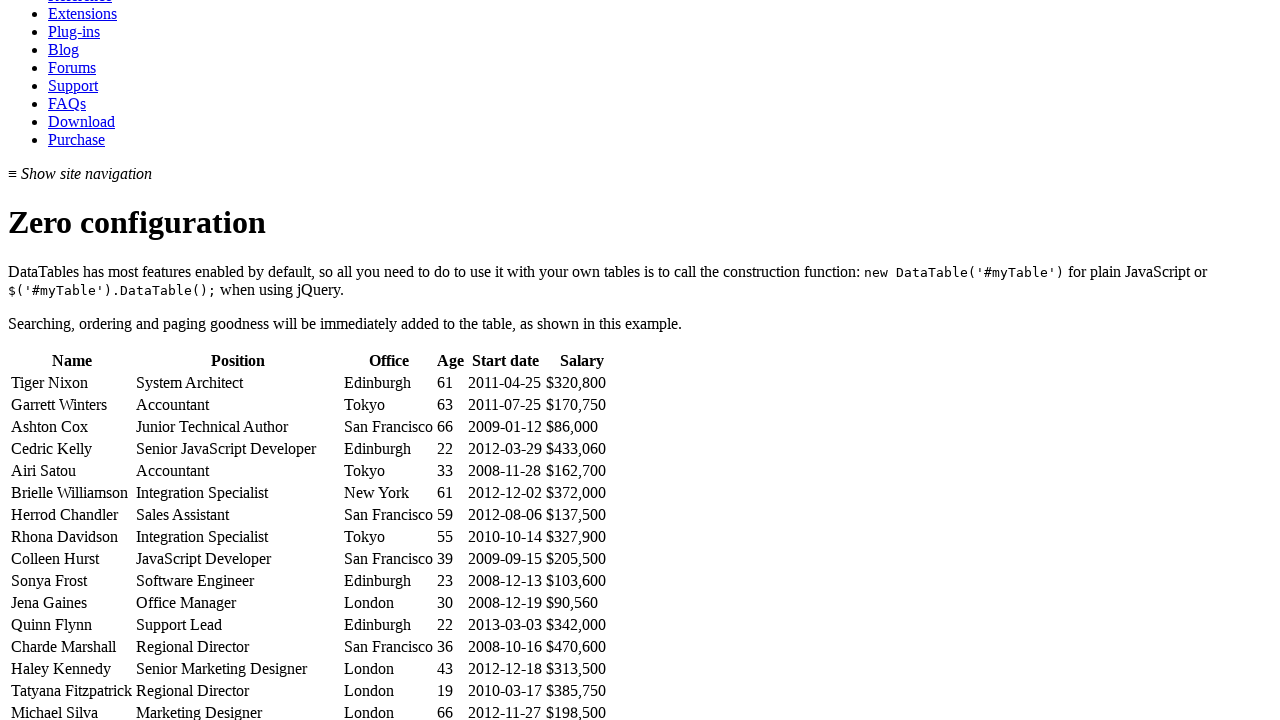

Waited for ascending sort to complete
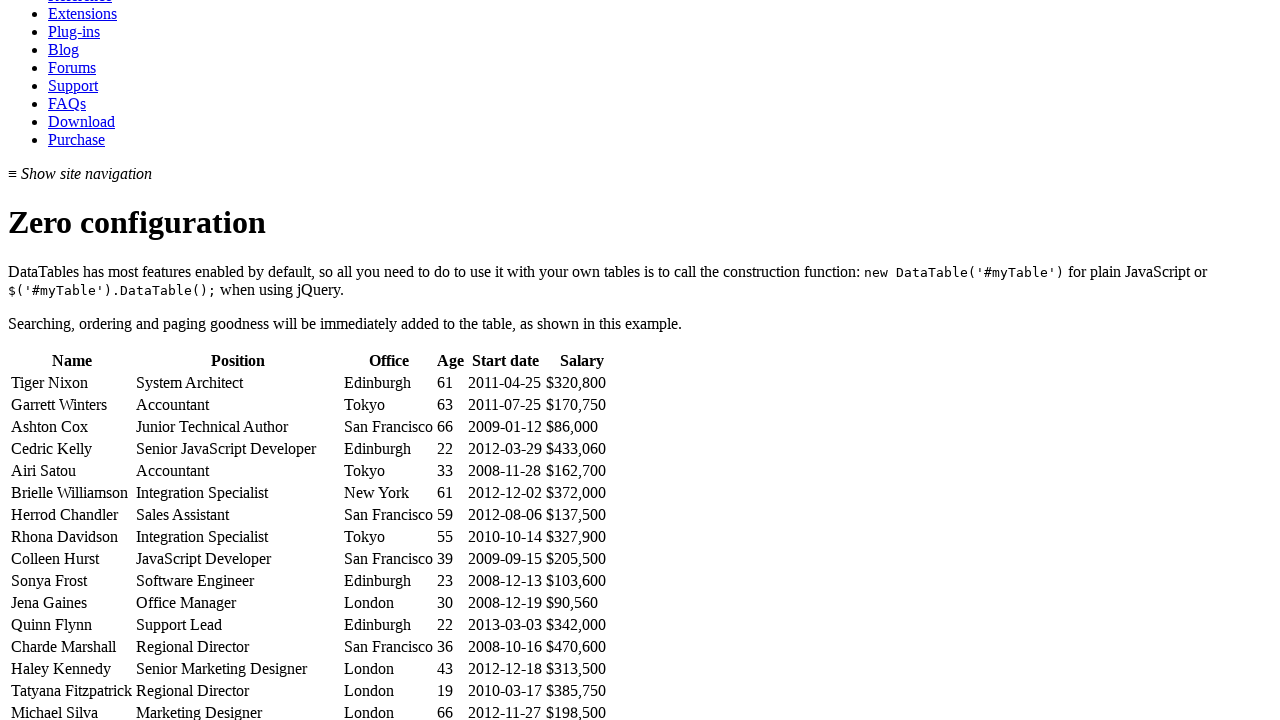

Clicked Name column header again to sort descending at (72, 361) on #example thead th:nth-child(1)
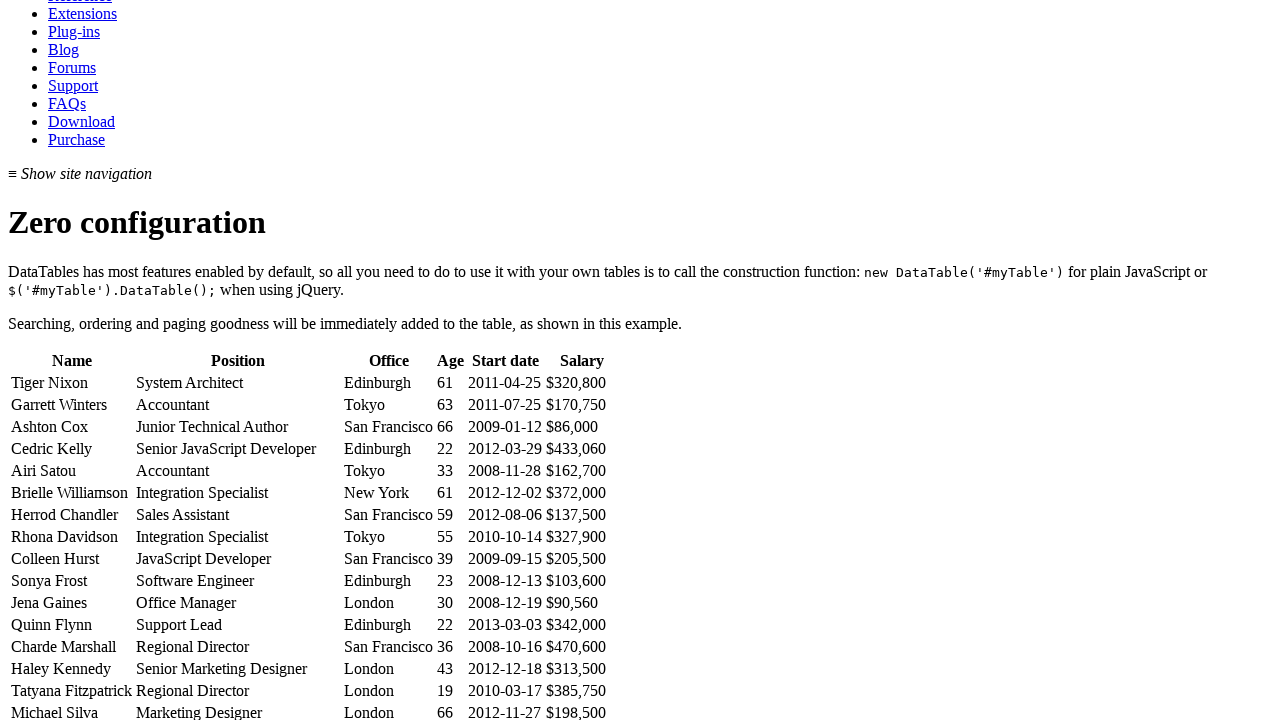

Descending sort completed and table rows visible
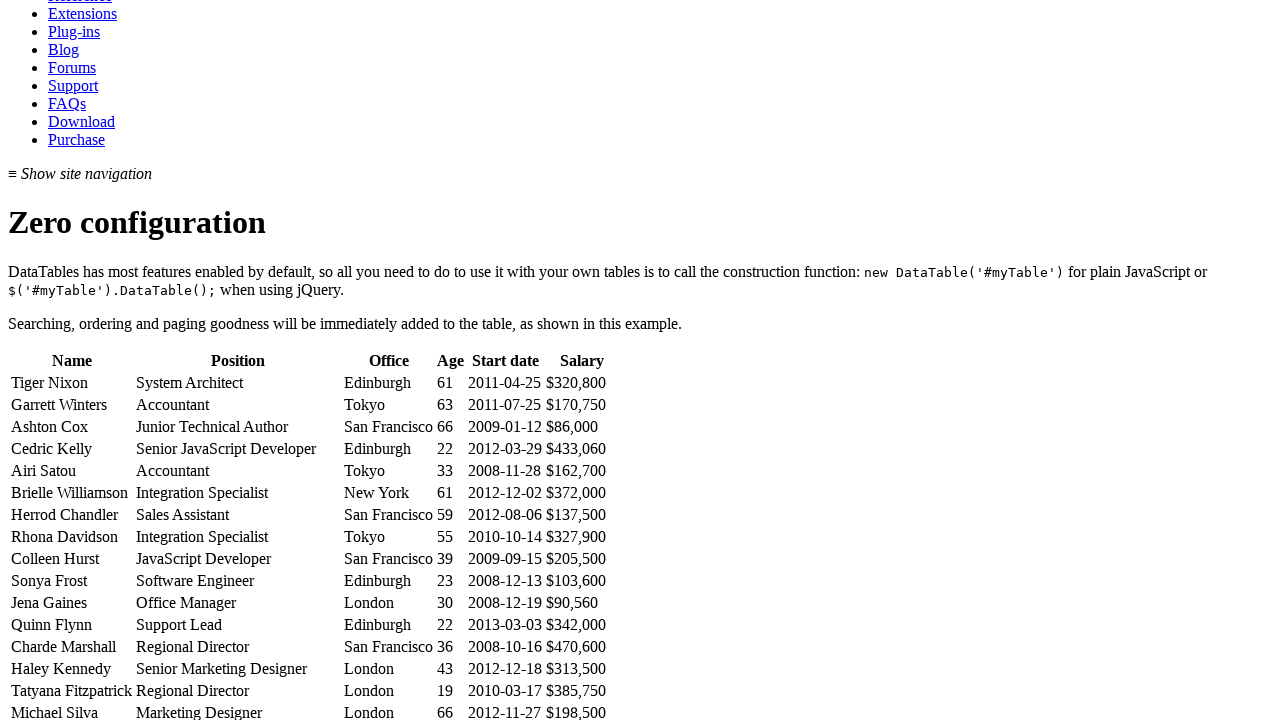

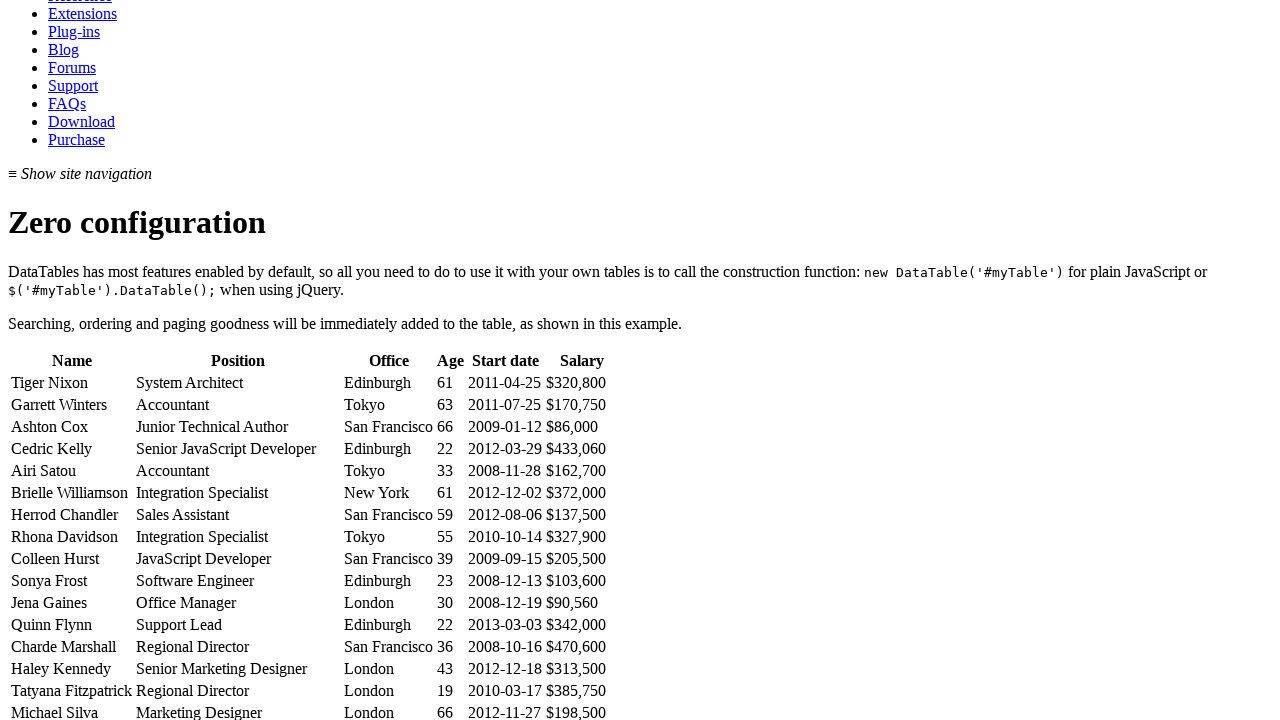